Tests page scrolling functionality by scrolling to a table header element on a large page

Starting URL: https://the-internet.herokuapp.com/large

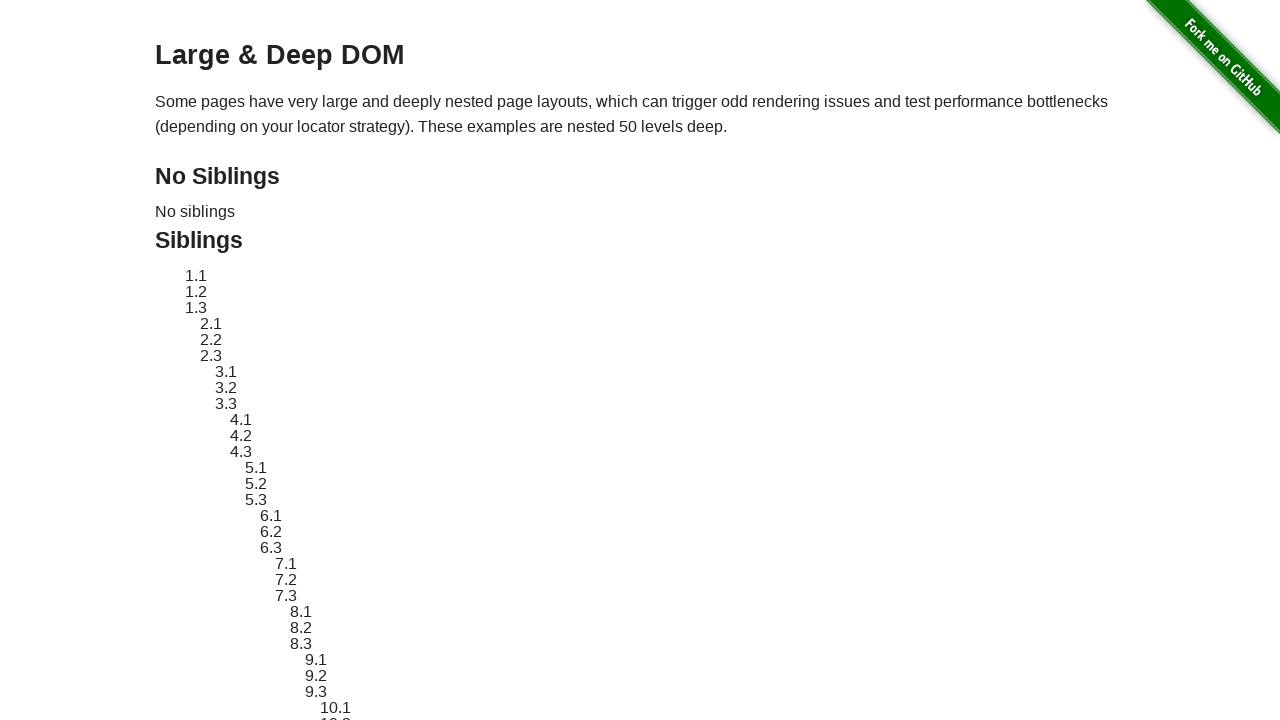

Table header element became visible
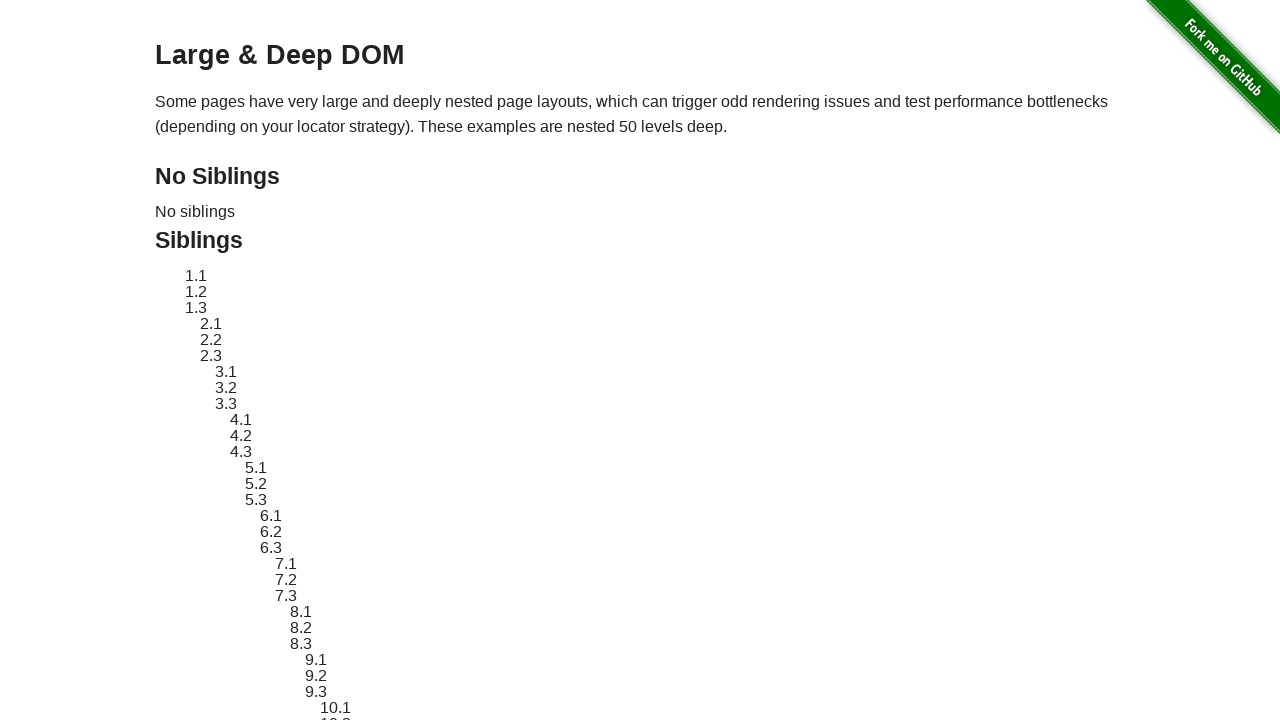

Scrolled page to bottom
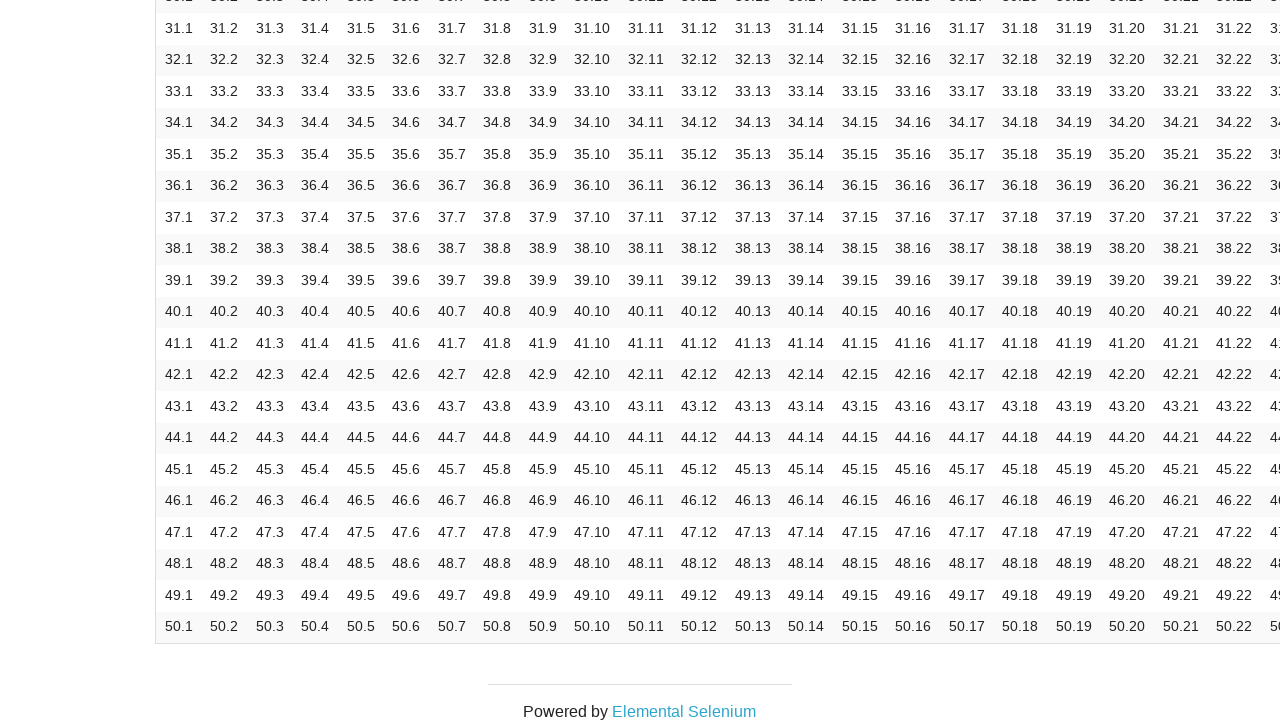

Waited 1 second for scroll animation to complete
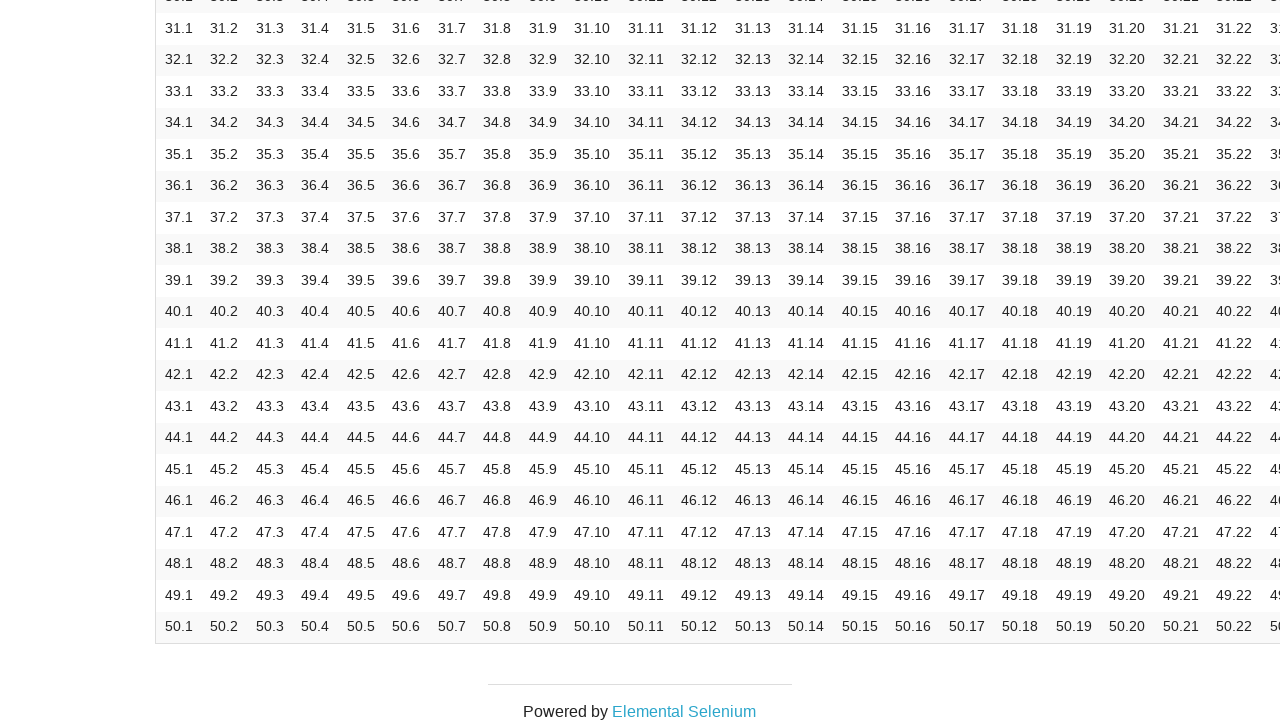

Verified table header is visible after scrolling
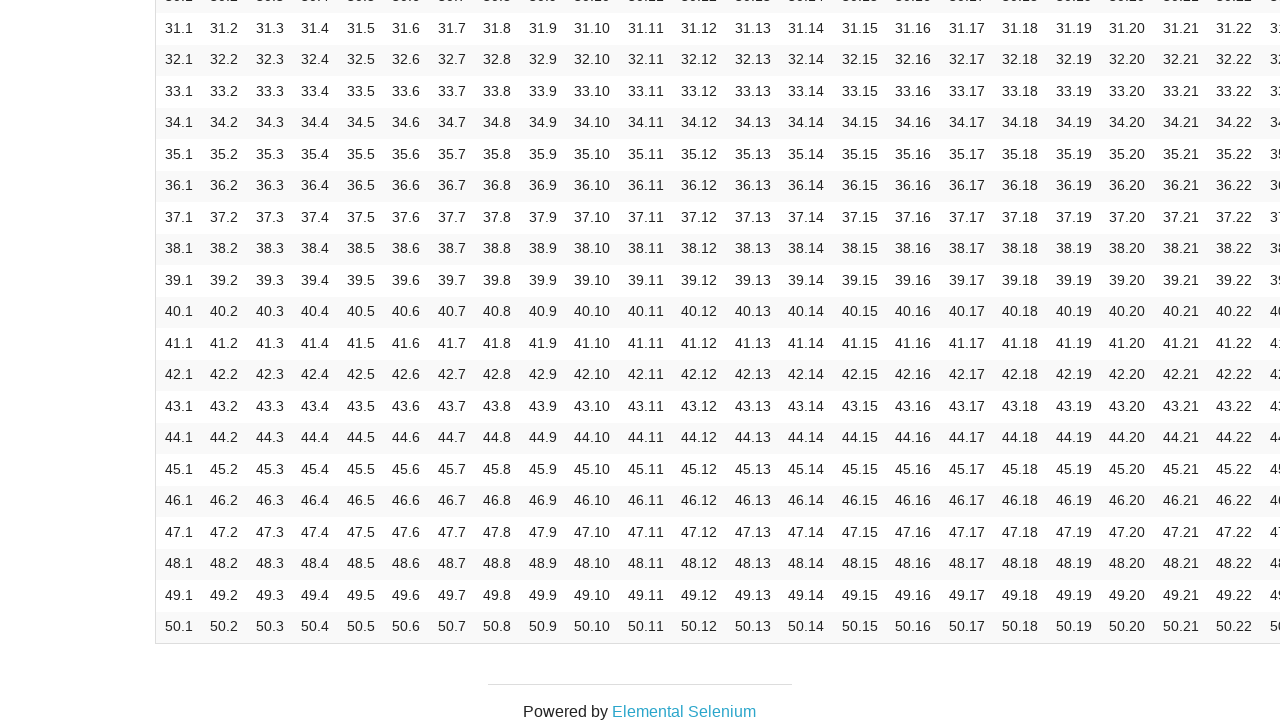

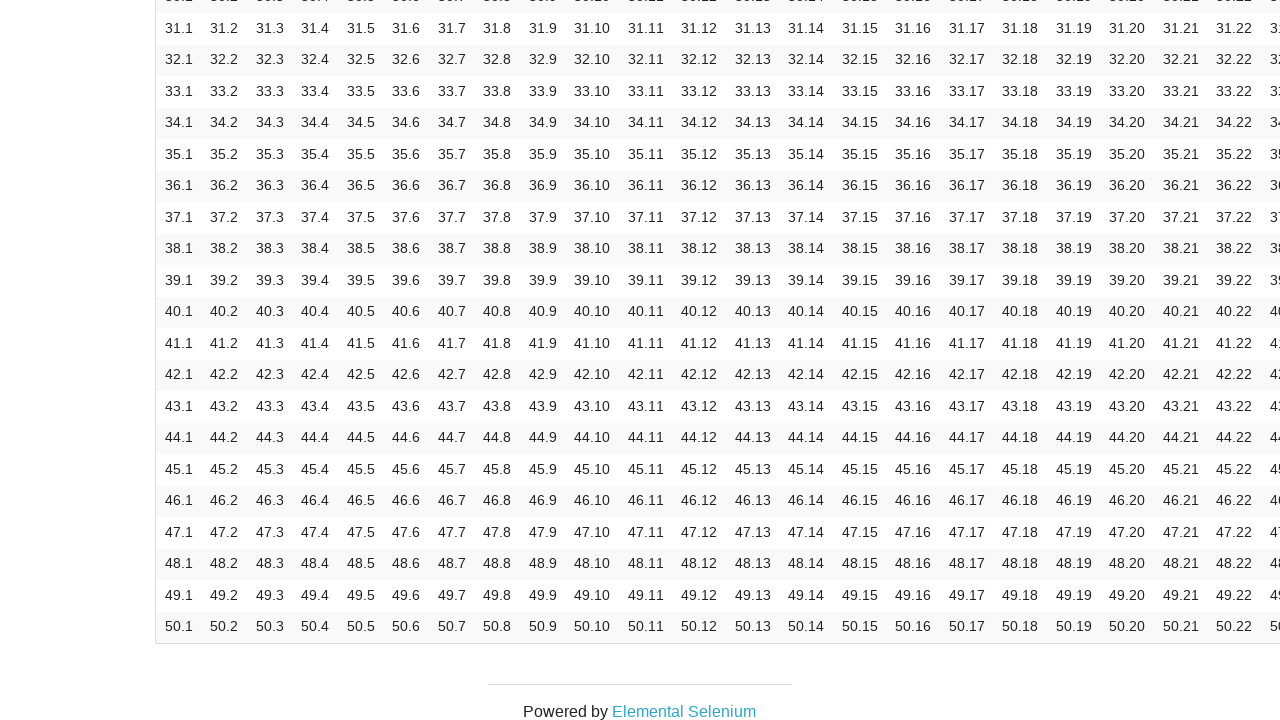